Navigates to X-Men Movies Wiki and verifies the page title is displayed correctly

Starting URL: https://xmenmovies.fandom.com/wiki/X-Men_Movies_Wiki

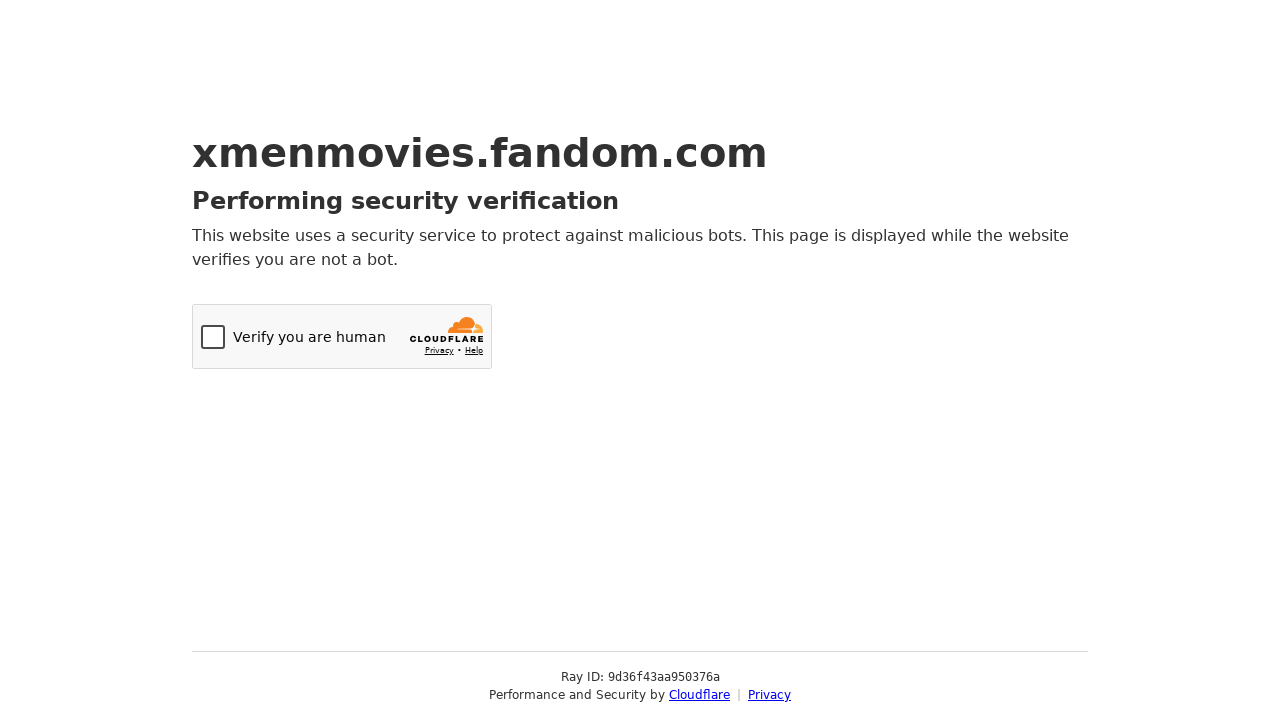

Navigated to X-Men Movies Wiki
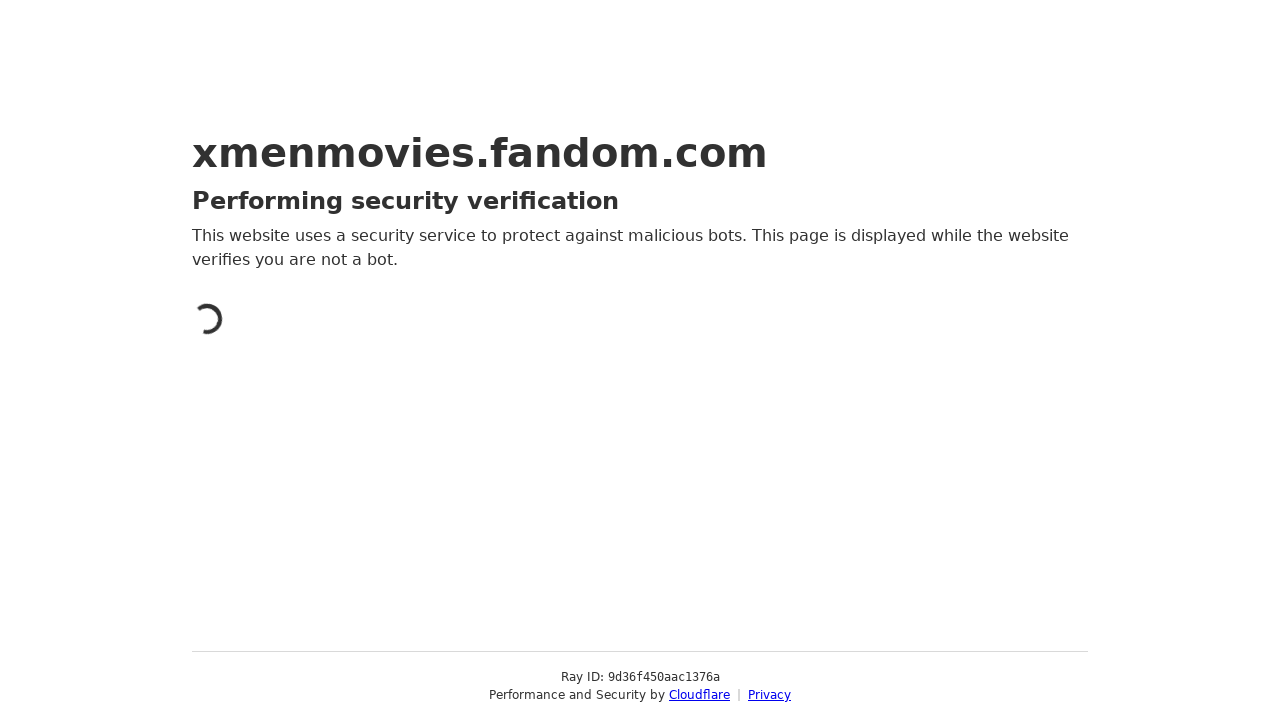

Page title element is attached to the DOM
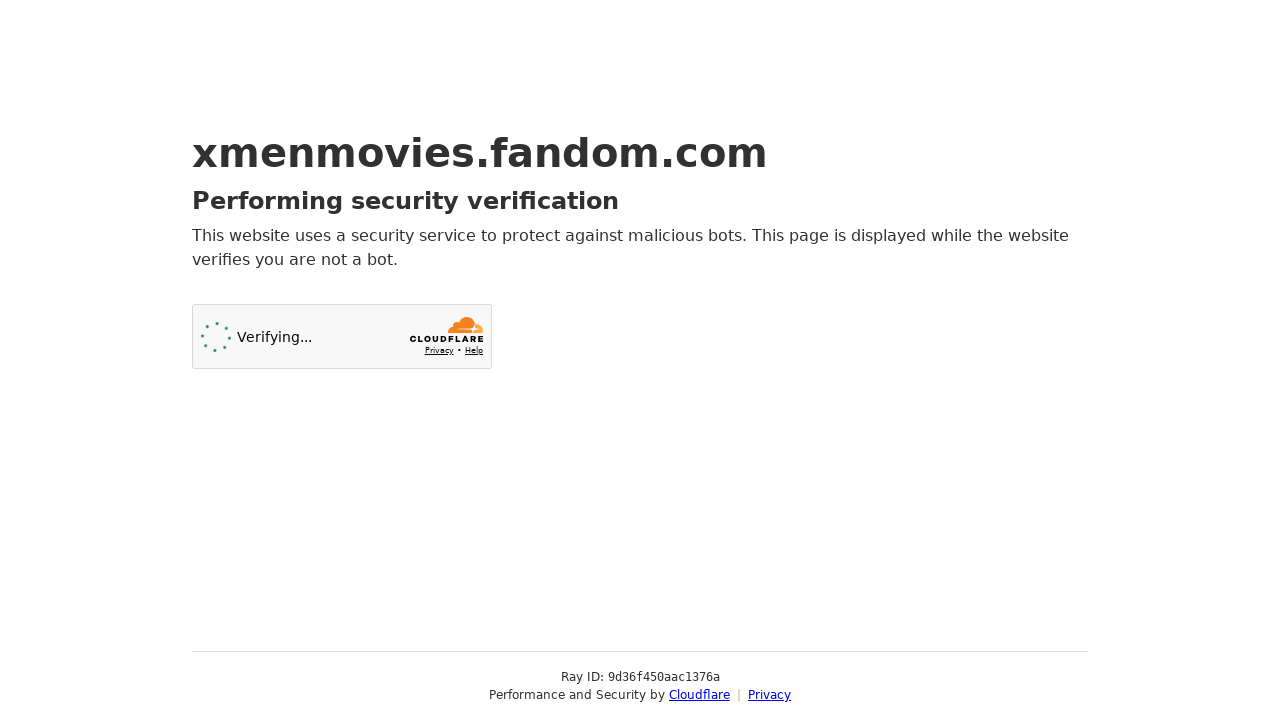

Page reached domcontentloaded state
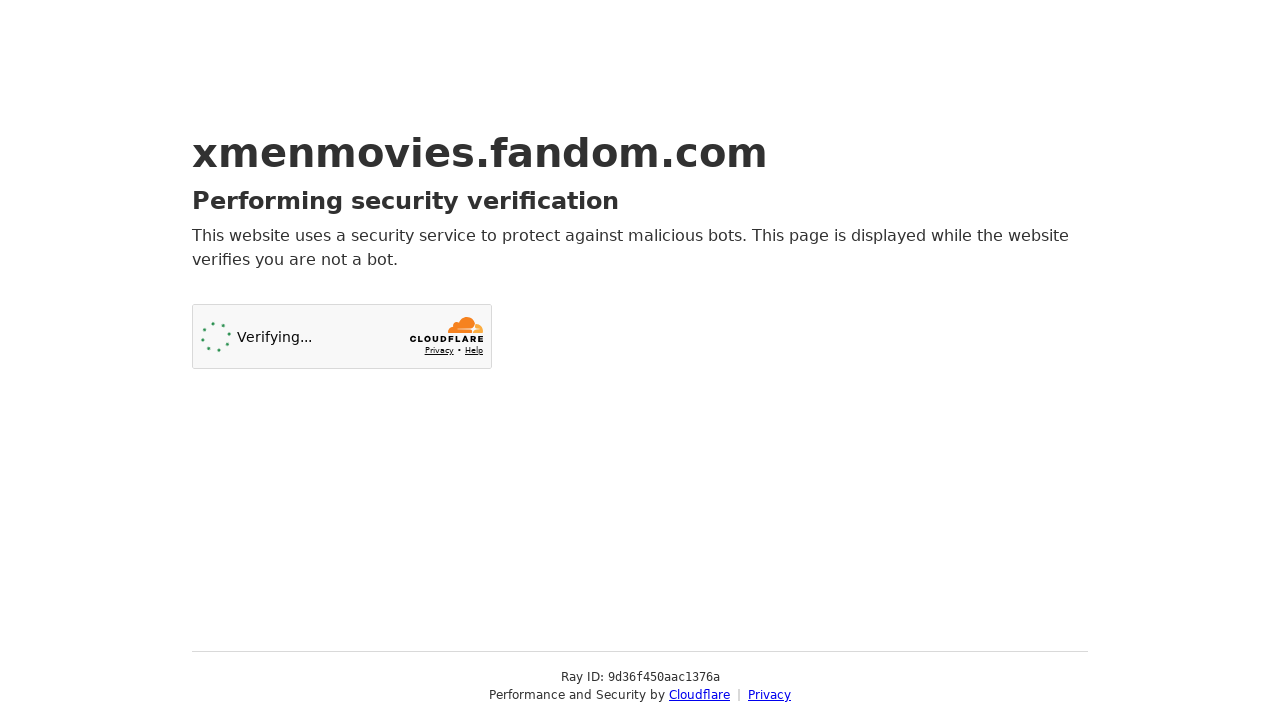

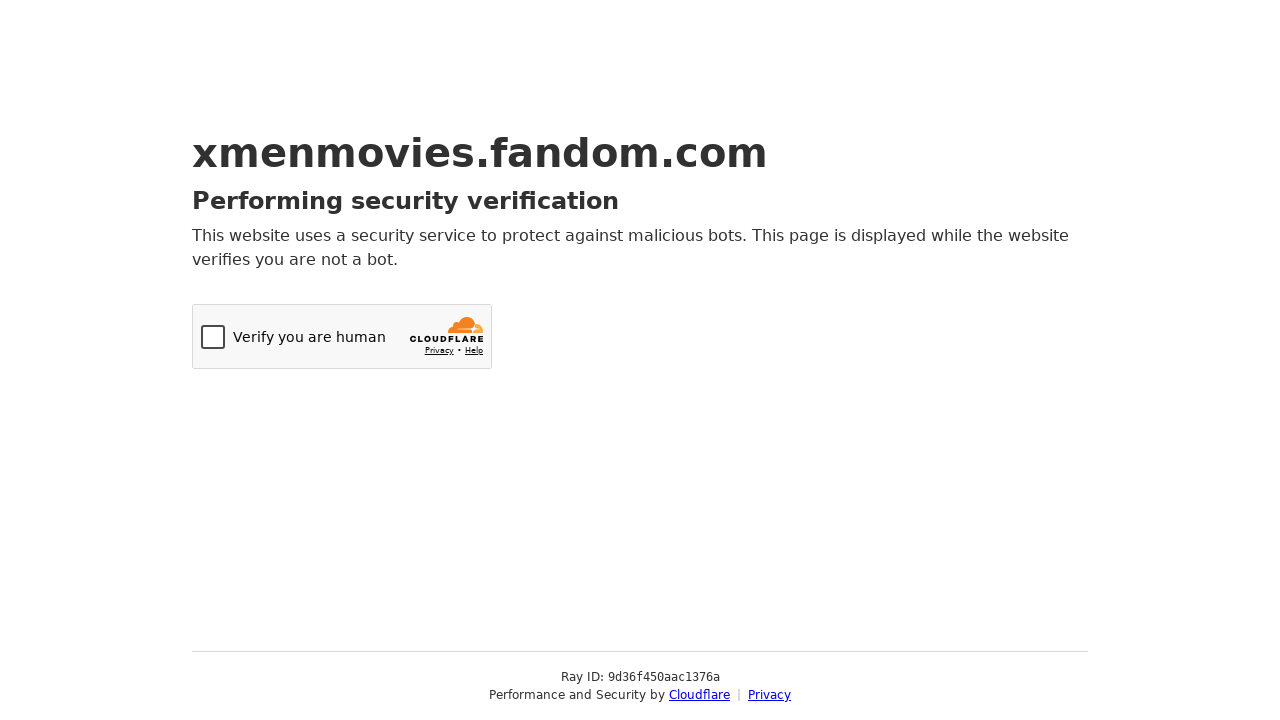